Navigates to jQuery UI homepage, retrieves page information, and clicks the jQuery header link to navigate to jquery.com

Starting URL: https://jqueryui.com/

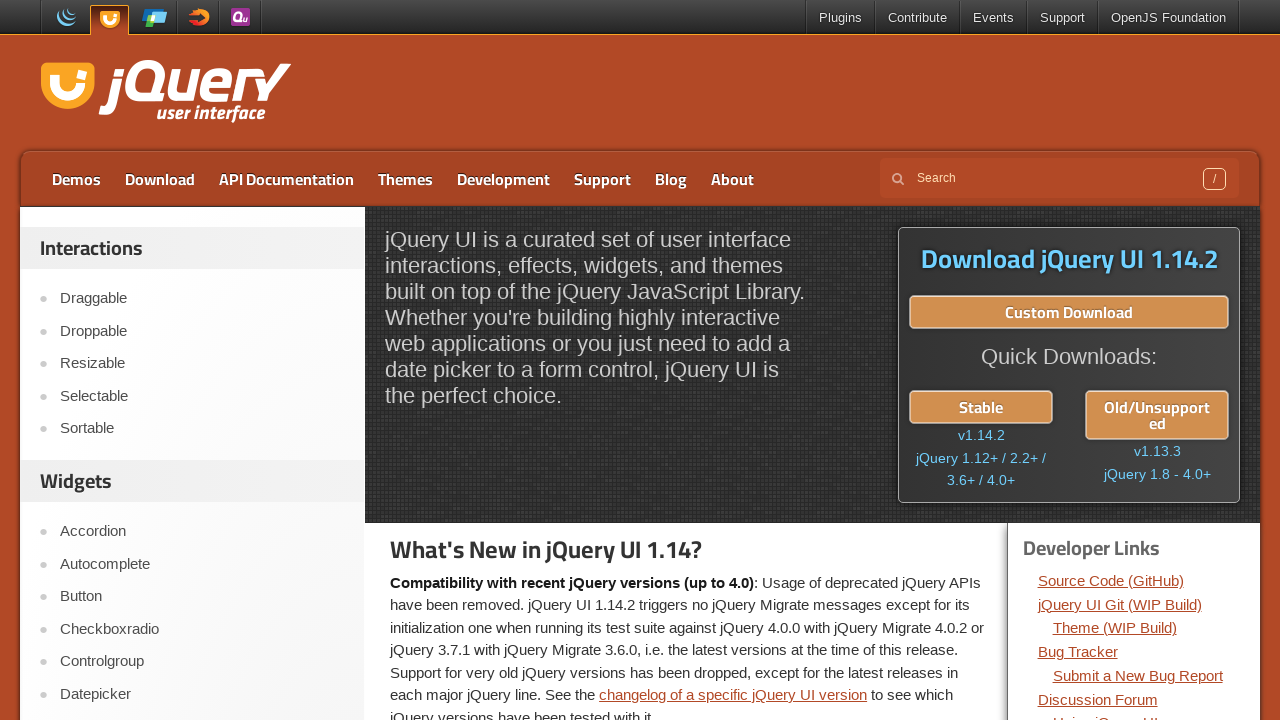

Clicked the jQuery header link to navigate to jquery.com at (62, 18) on a[href='https://jquery.com/']
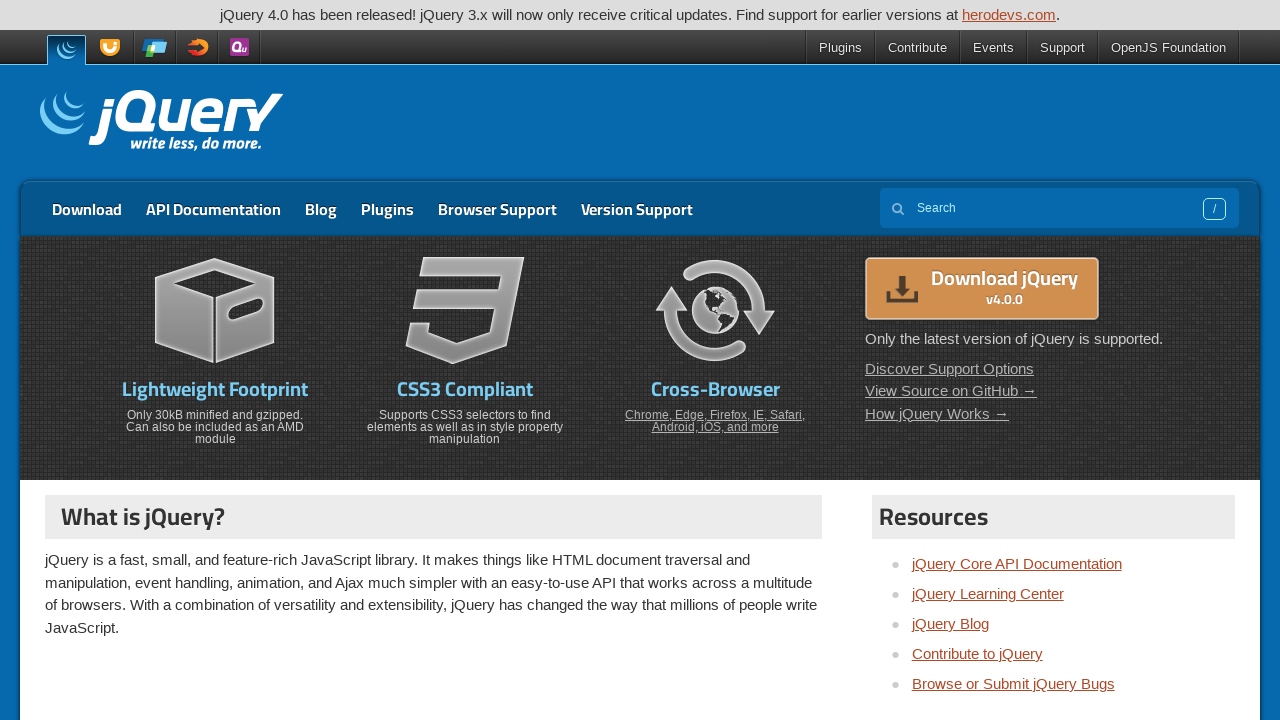

Page load completed after navigating to jquery.com
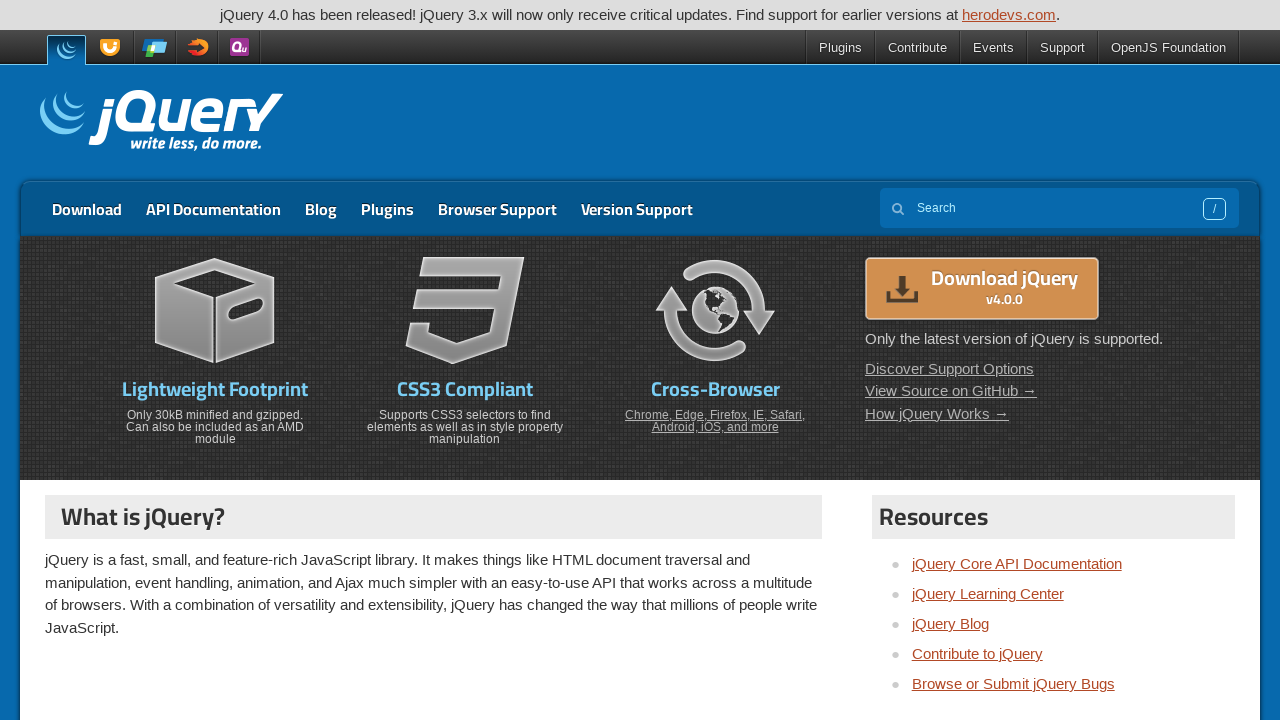

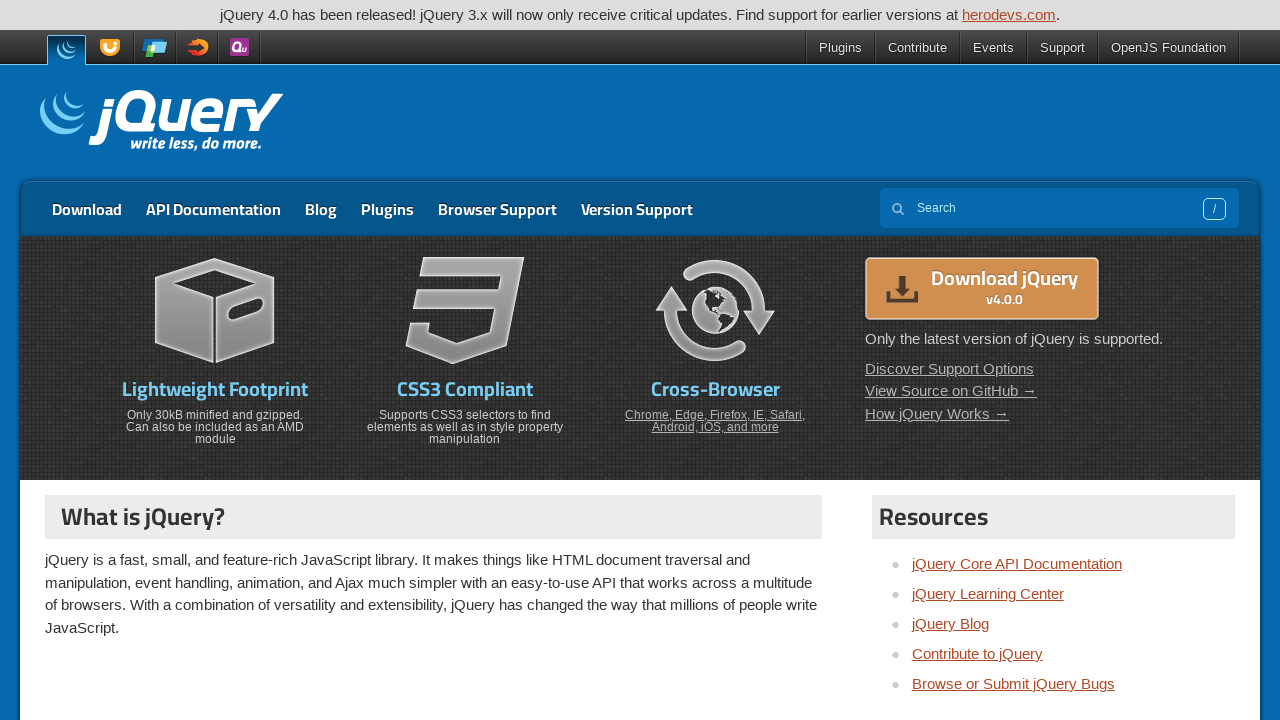